Clicks the Start button on the holiday entitlement calculator page to begin the calculation process

Starting URL: https://www.gov.uk/calculate-your-holiday-entitlement

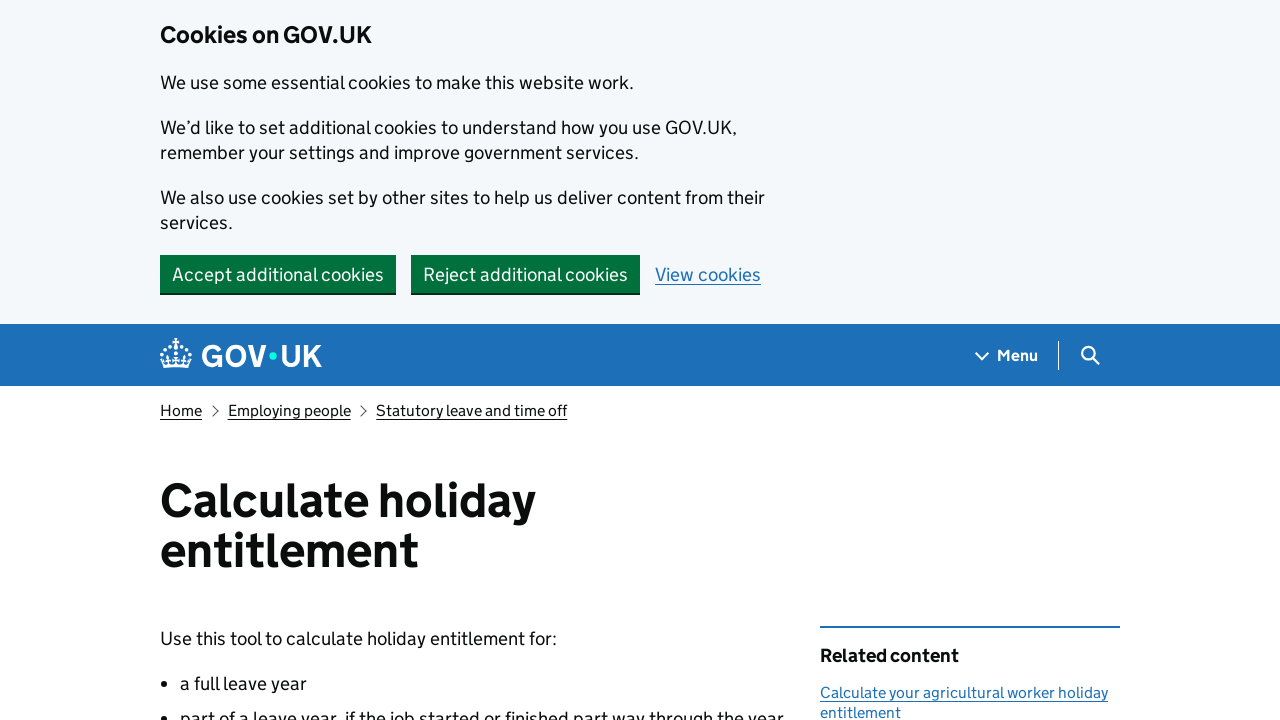

Clicked the Start now button to begin the holiday entitlement calculation at (238, 360) on internal:role=button[name="Start now"i]
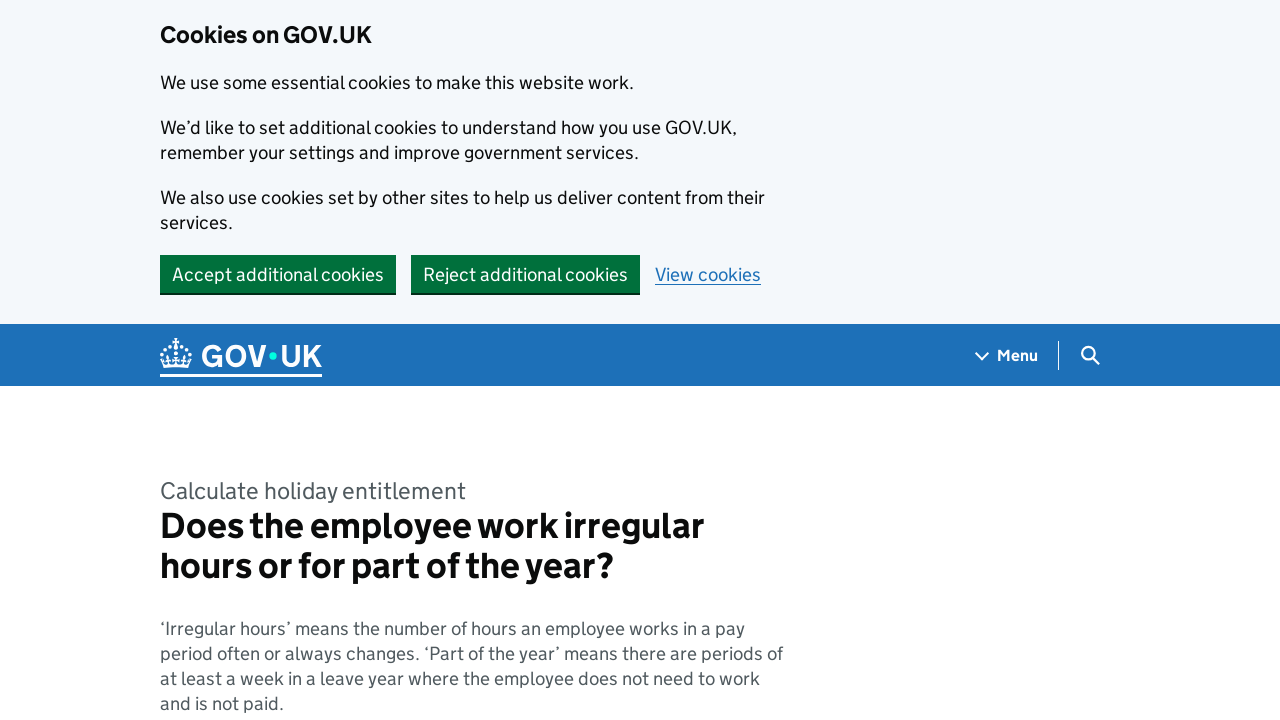

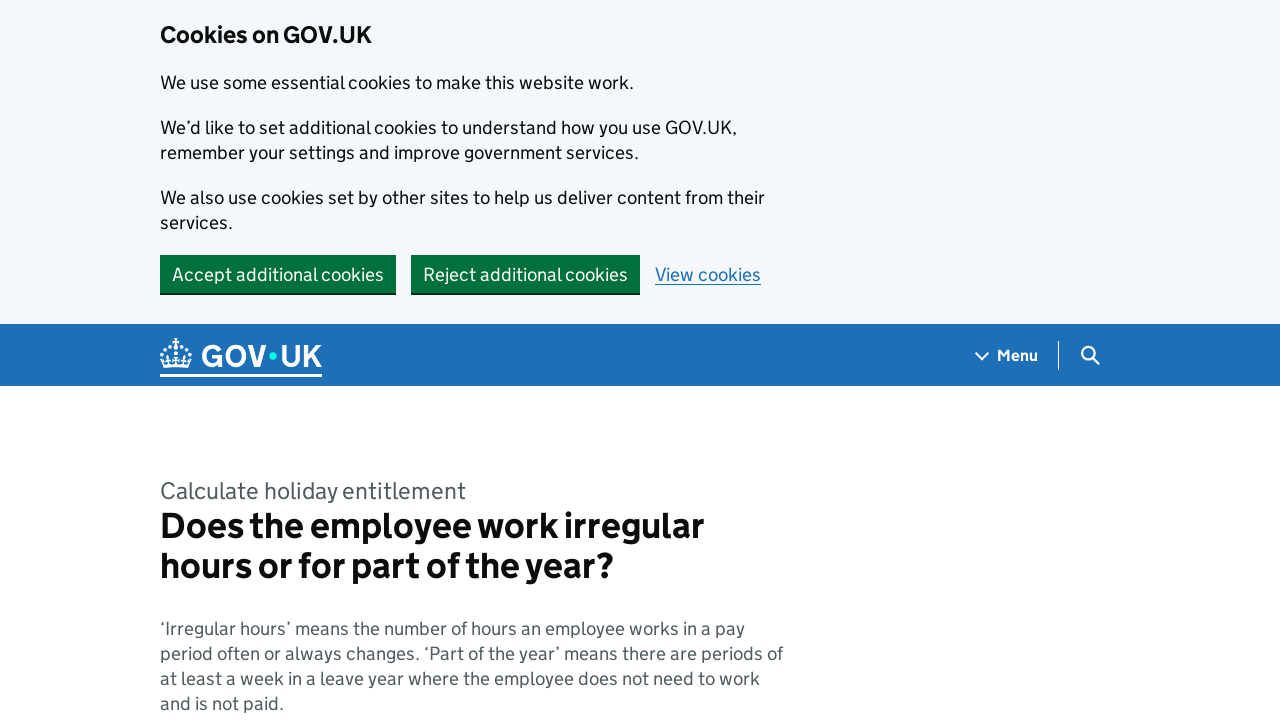